Tests a form that requires reading an attribute from an image, calculating a mathematical formula, filling in the result, checking a checkbox, selecting a radio button, and submitting the form

Starting URL: http://suninjuly.github.io/get_attribute.html

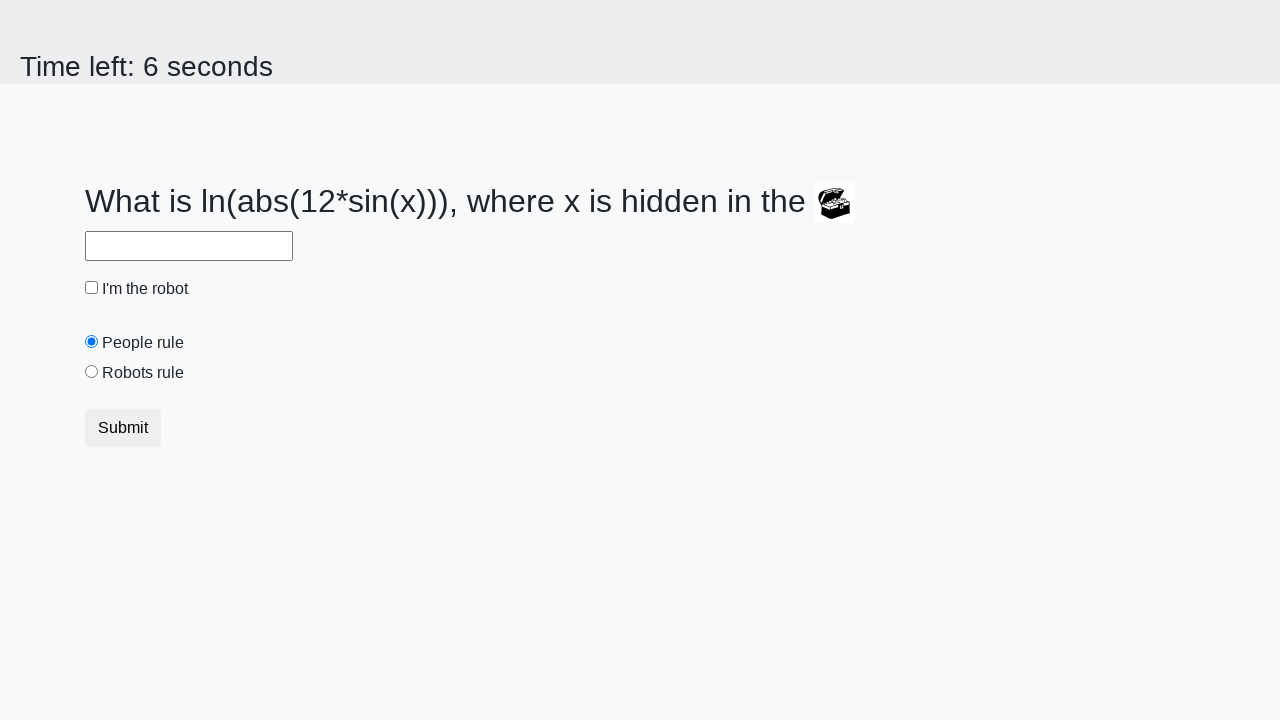

Located treasure image element
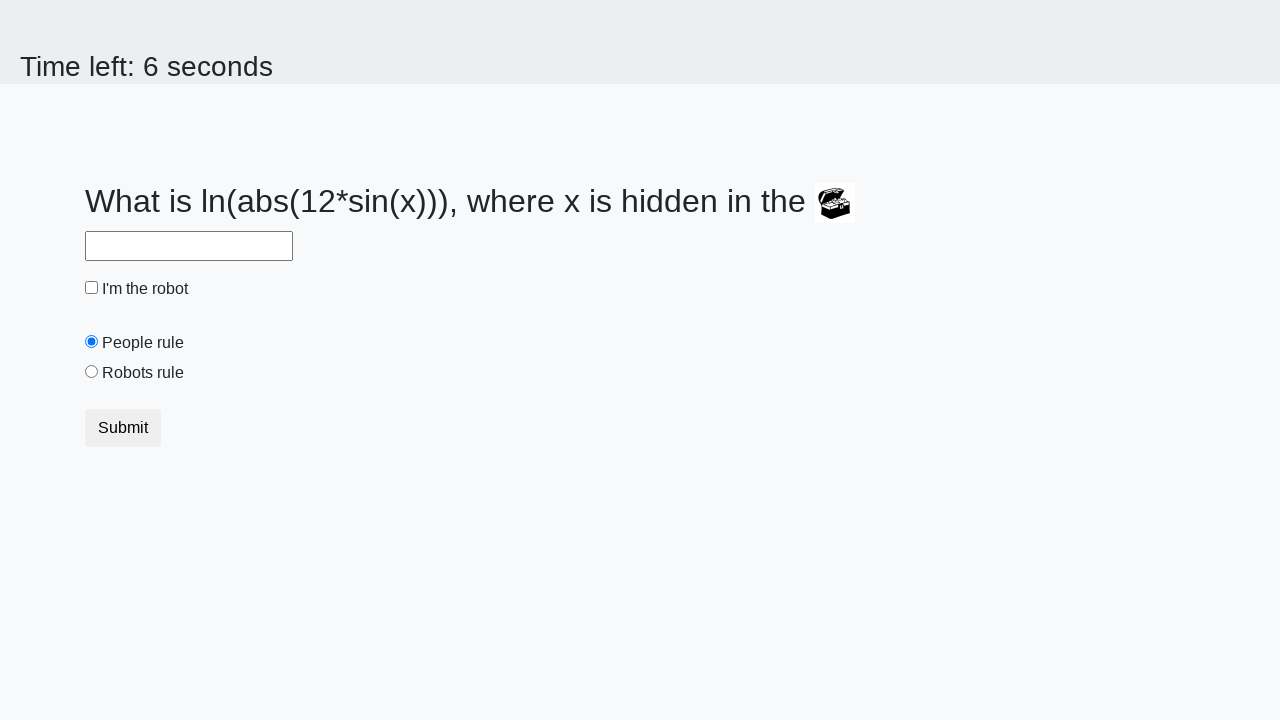

Retrieved 'valuex' attribute from treasure image: 308
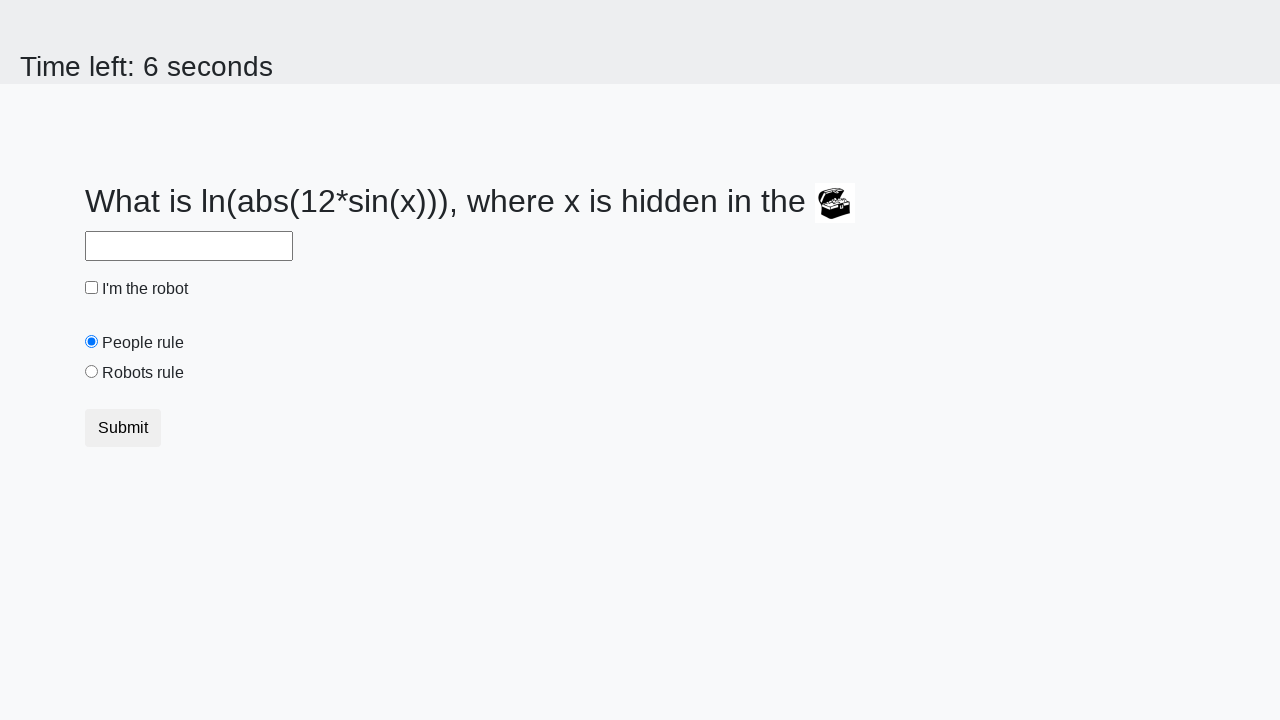

Calculated result using formula: 0.3942264786354951
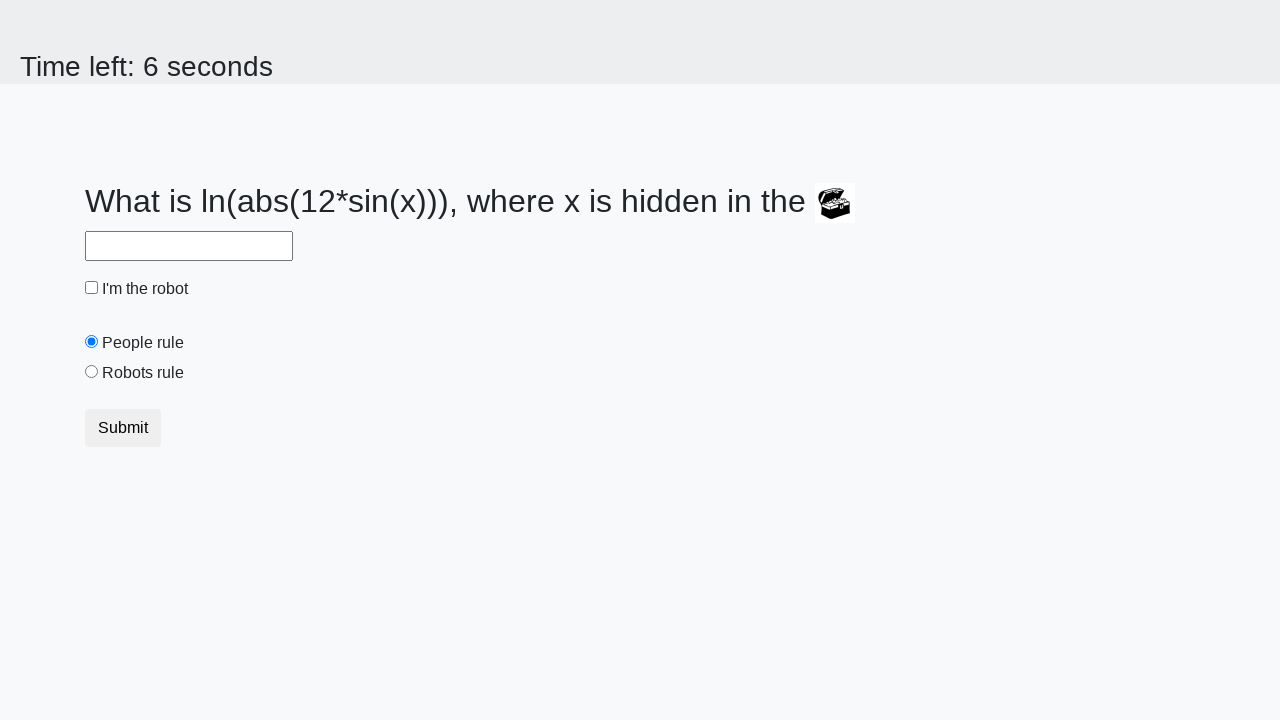

Filled answer field with calculated value: 0.3942264786354951 on input#answer
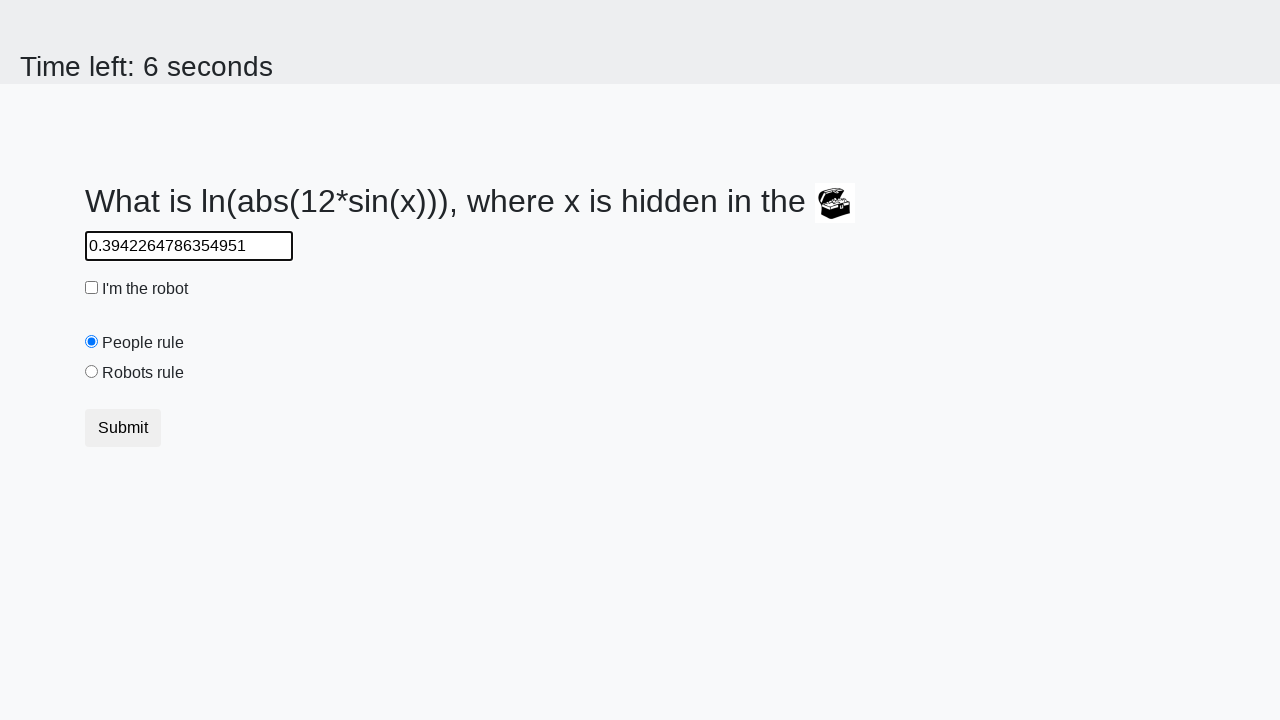

Checked the robot checkbox at (92, 288) on input#robotCheckbox
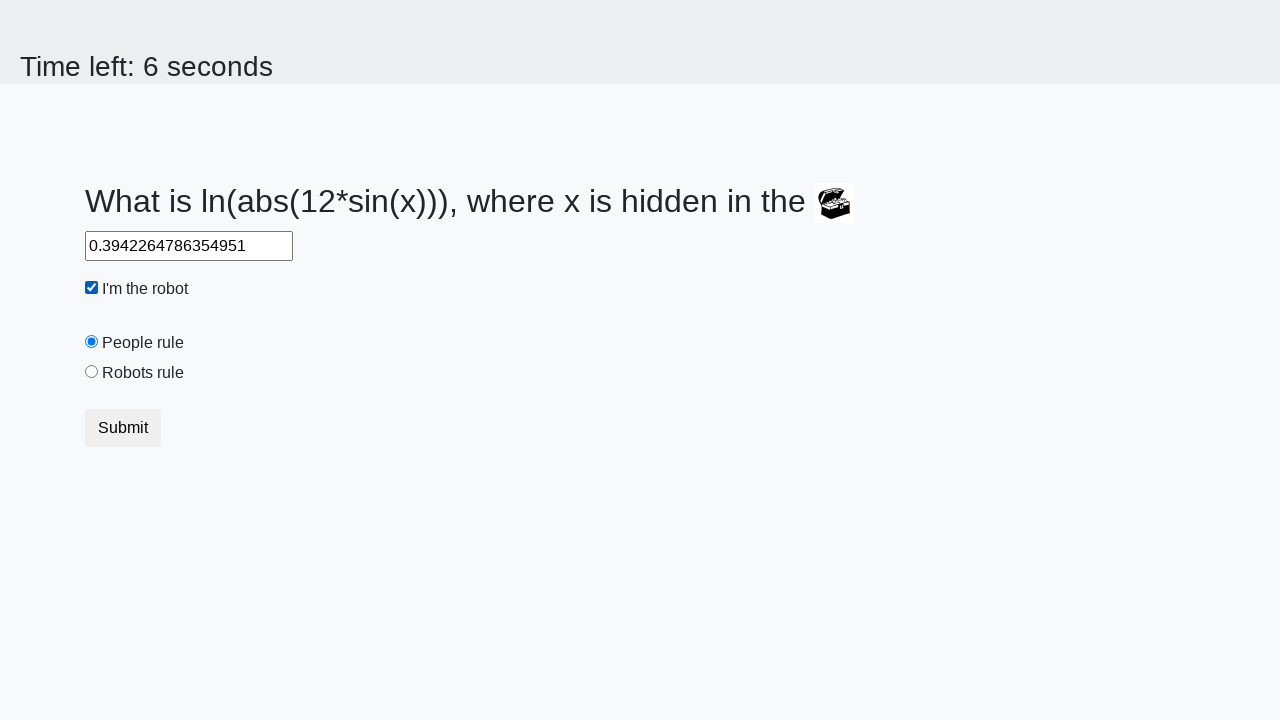

Selected the robots rule radio button at (92, 372) on input#robotsRule
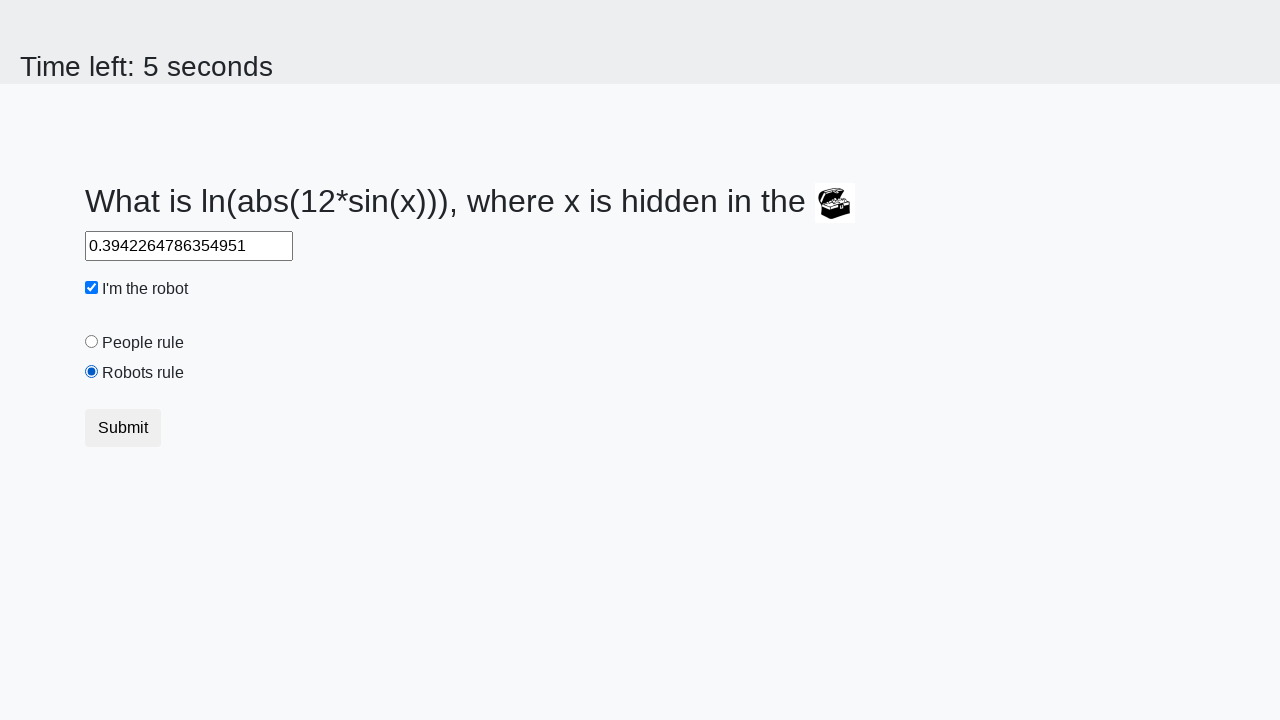

Clicked submit button at (123, 428) on button.btn.btn-default
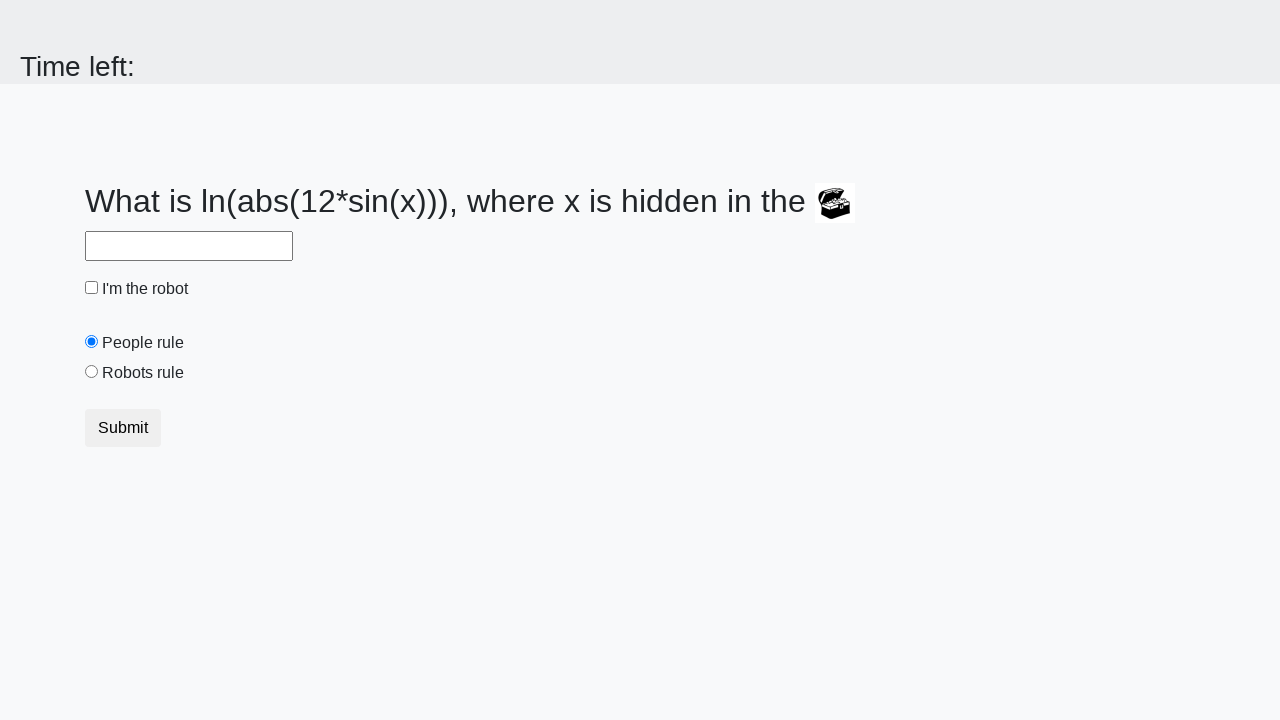

Waited 2 seconds for form submission response
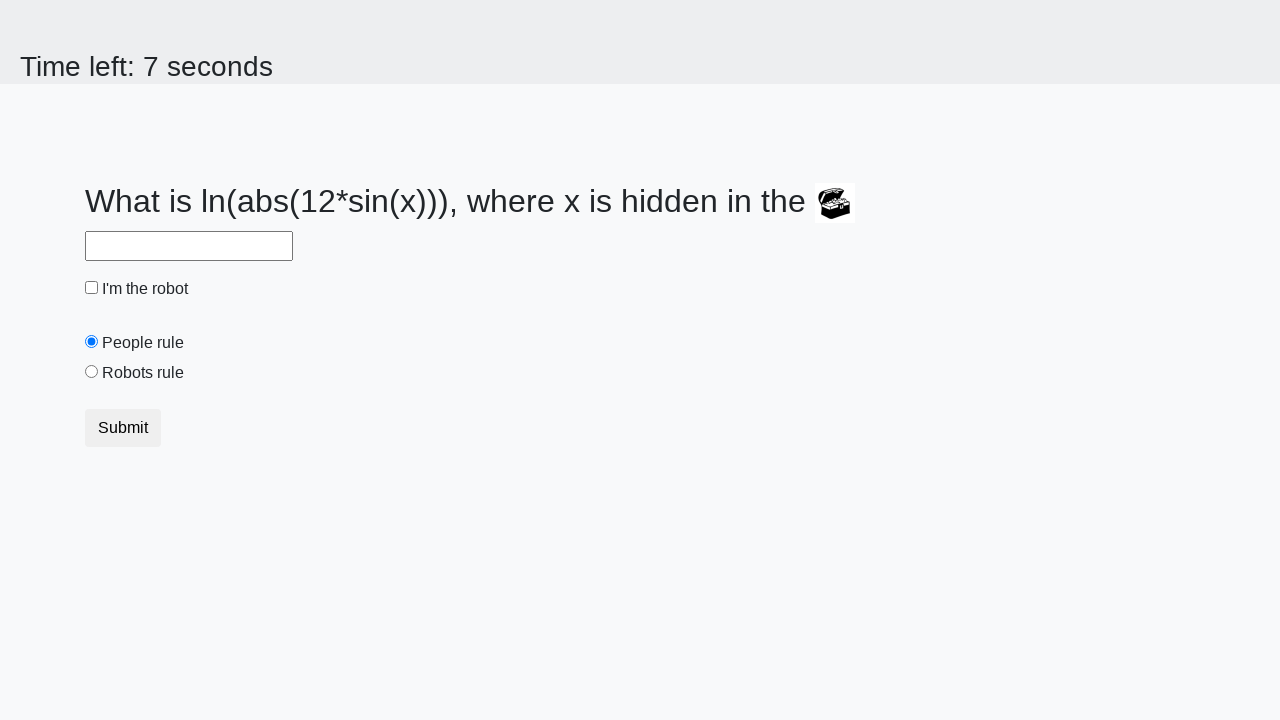

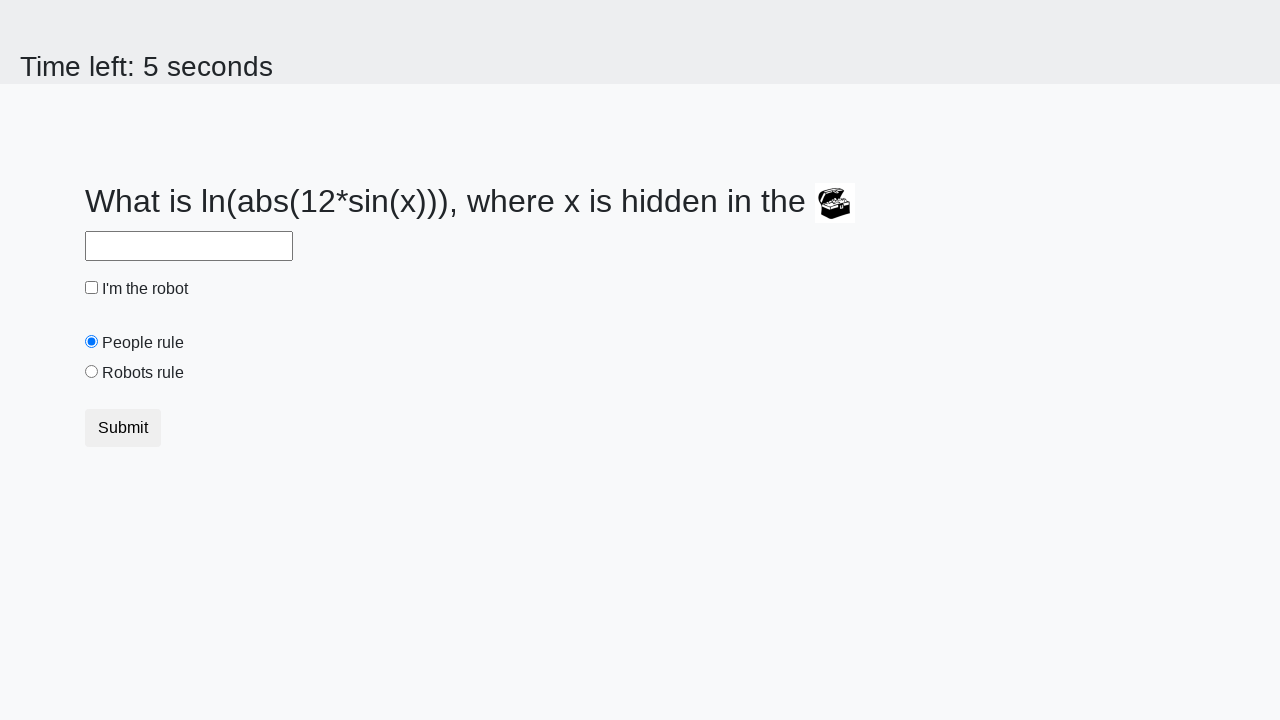